Navigates to the Merriam-Webster dictionary homepage and verifies that links are present on the page.

Starting URL: https://www.merriam-webster.com/

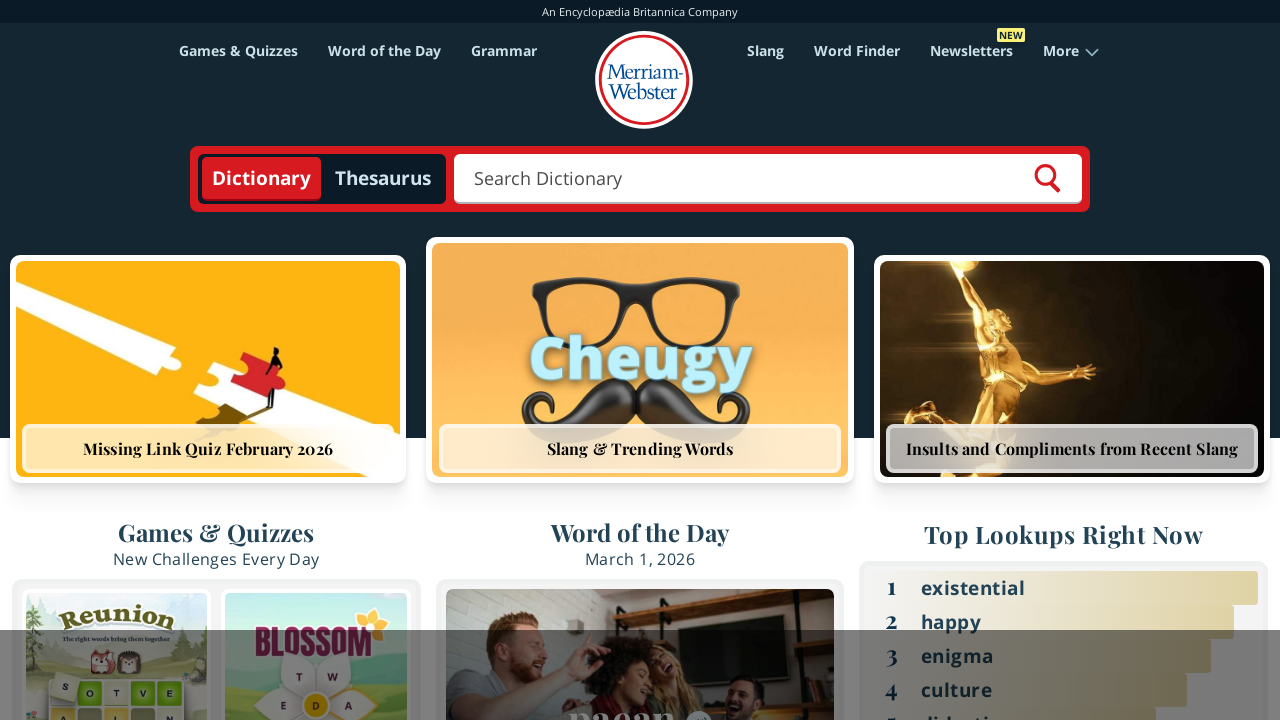

Navigated to Merriam-Webster dictionary homepage
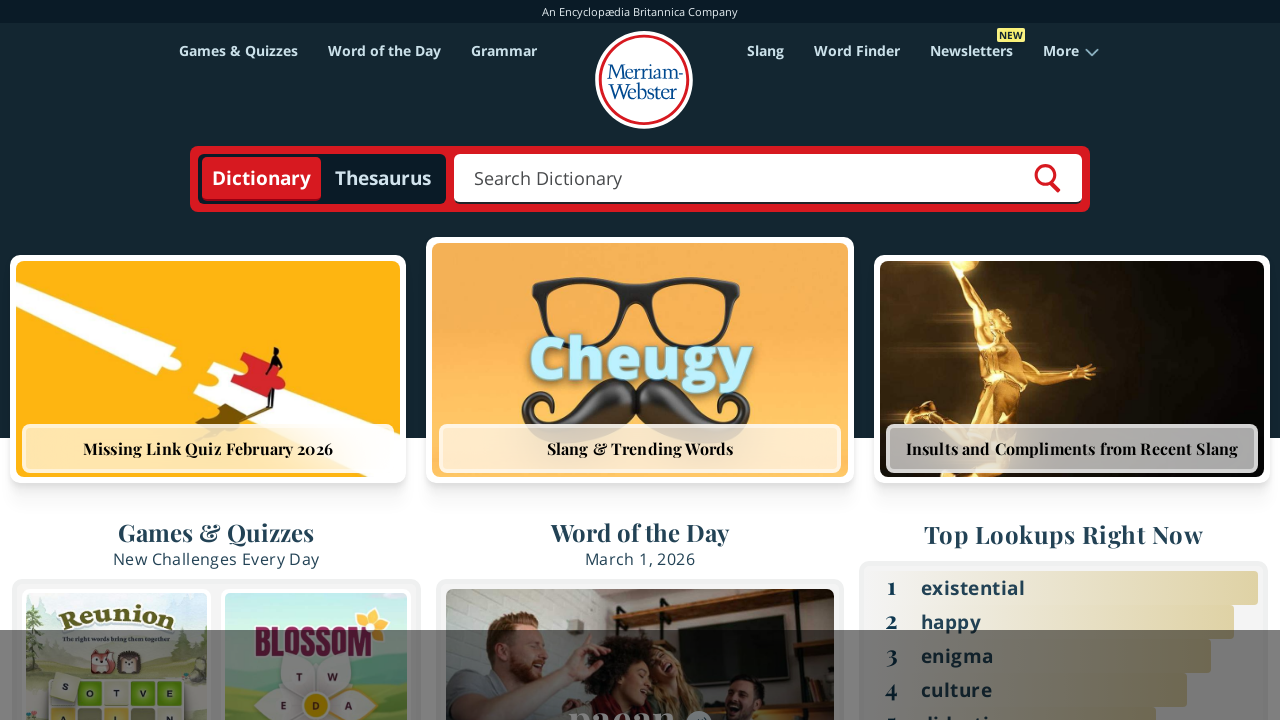

Waited for links to load on the page
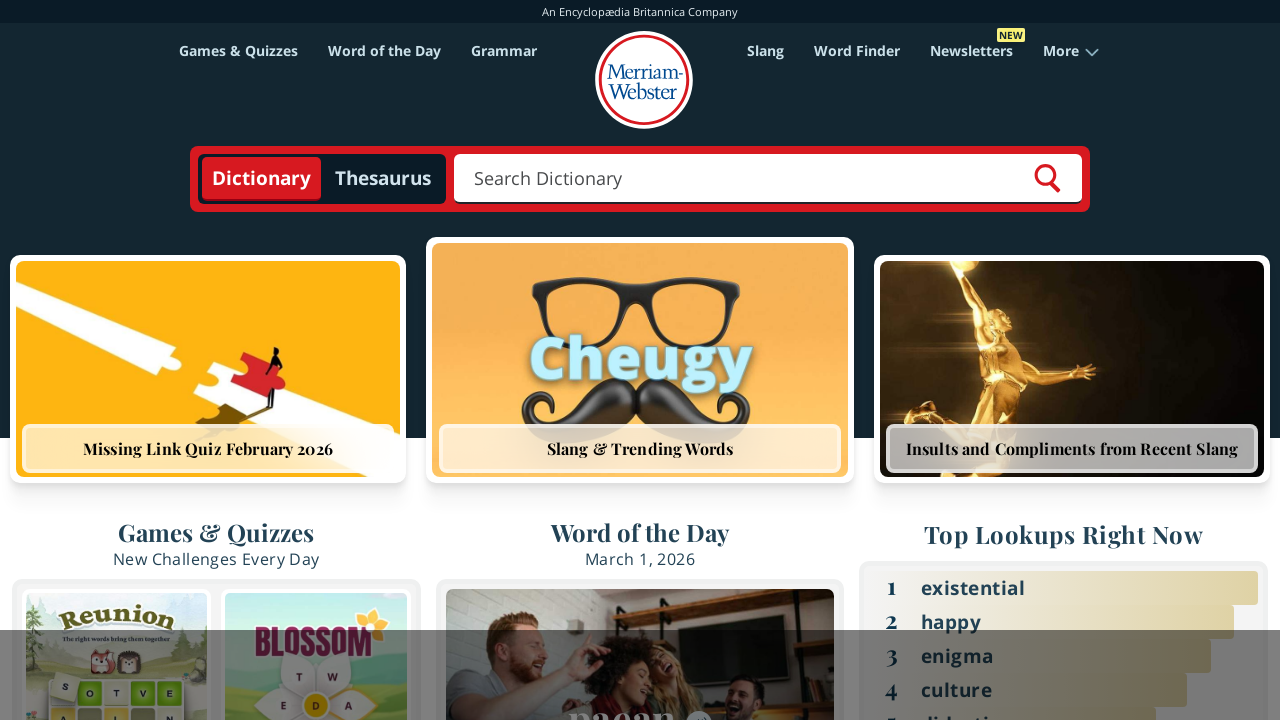

Located all links on the page
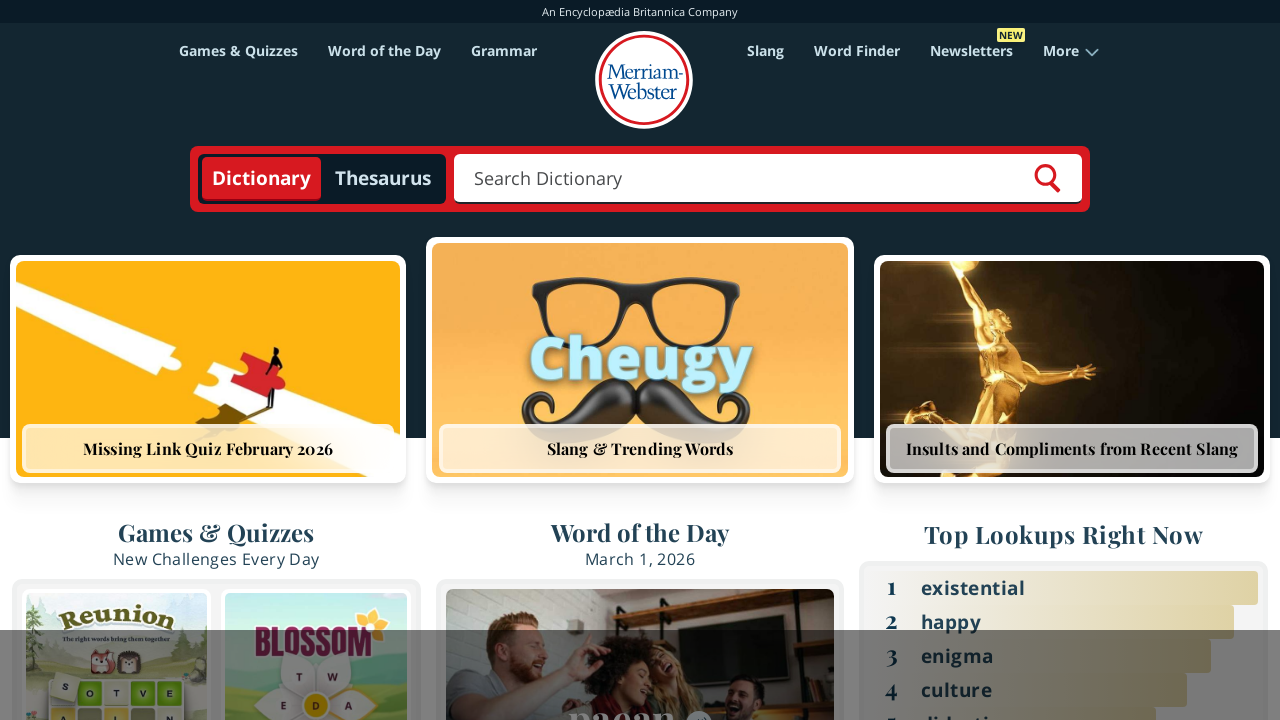

Verified that links are present on the page
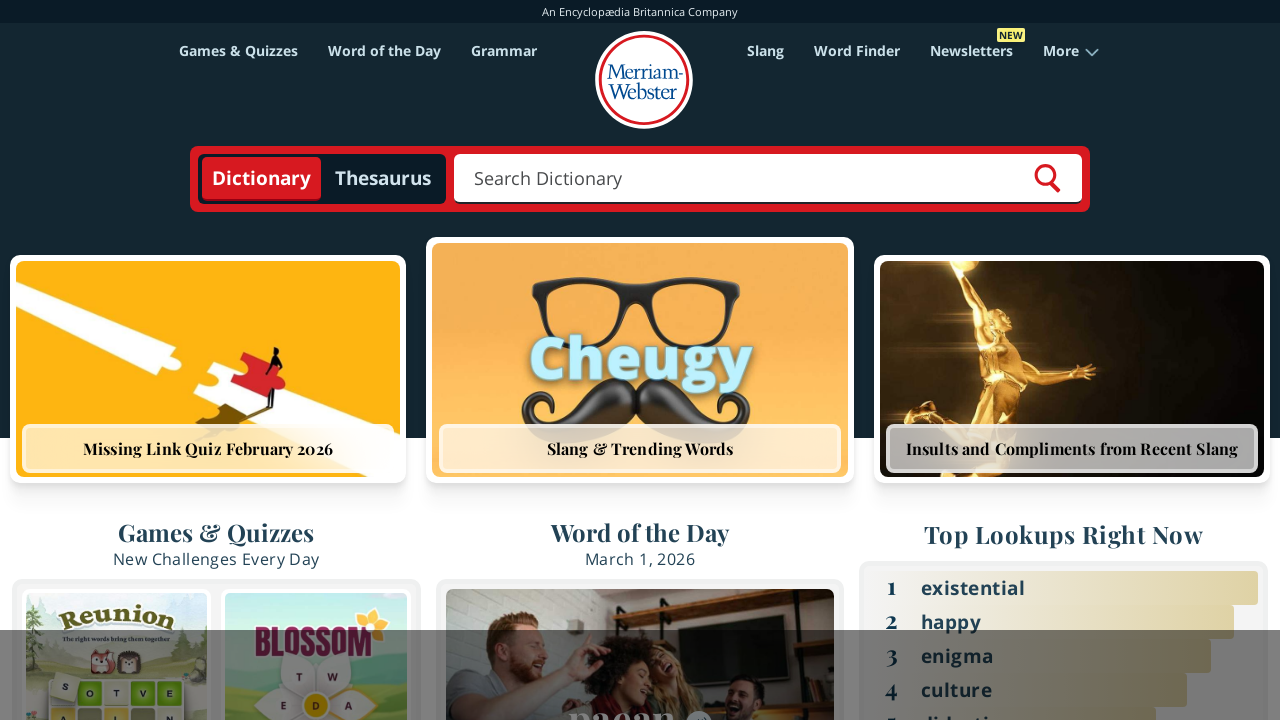

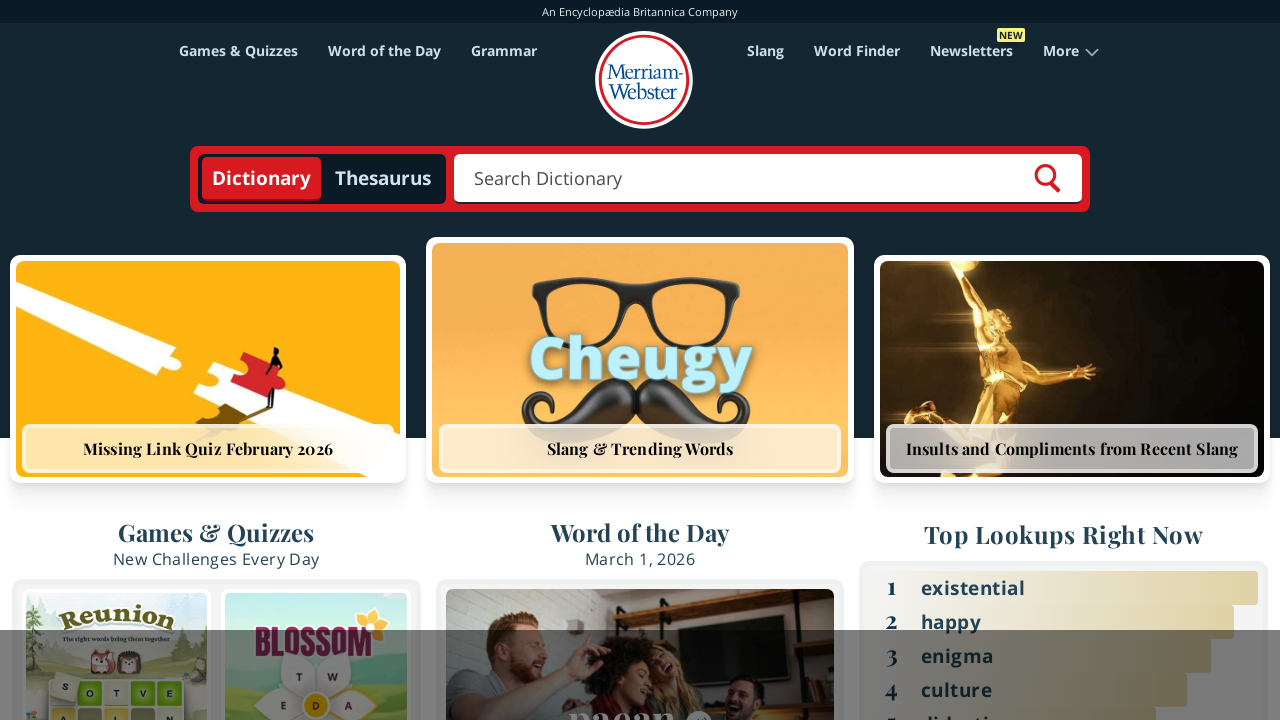